Tests date and time picker by selecting a specific date and time (January 7, 1989 2:15 AM).

Starting URL: https://demoqa.com/date-picker

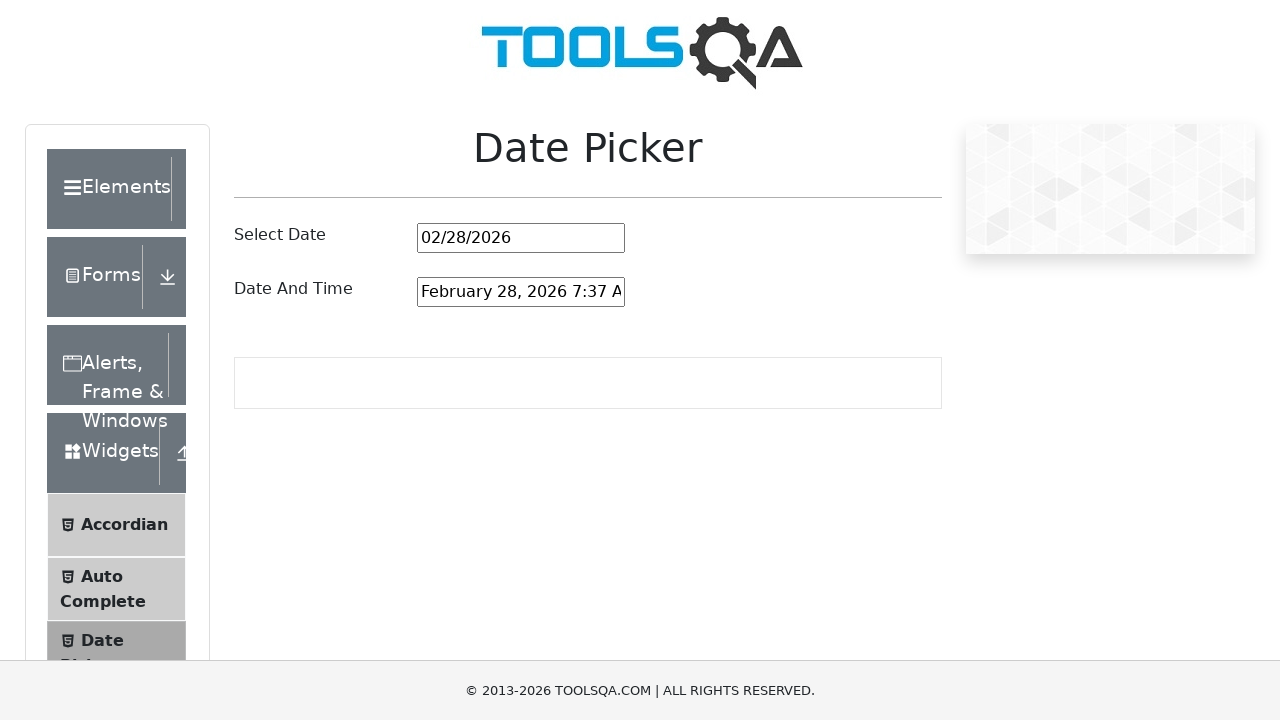

Clicked date and time picker input to open at (521, 292) on #dateAndTimePickerInput
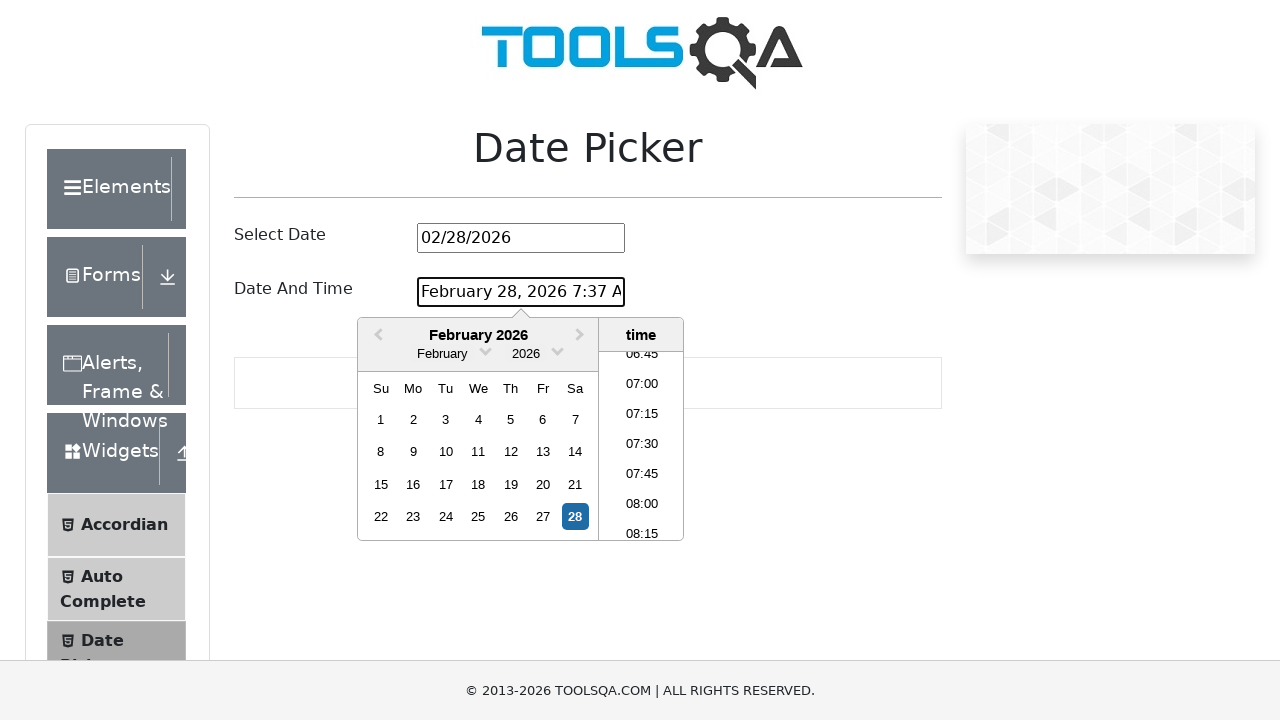

Clicked month selector dropdown at (442, 354) on .react-datepicker__month-read-view--selected-month
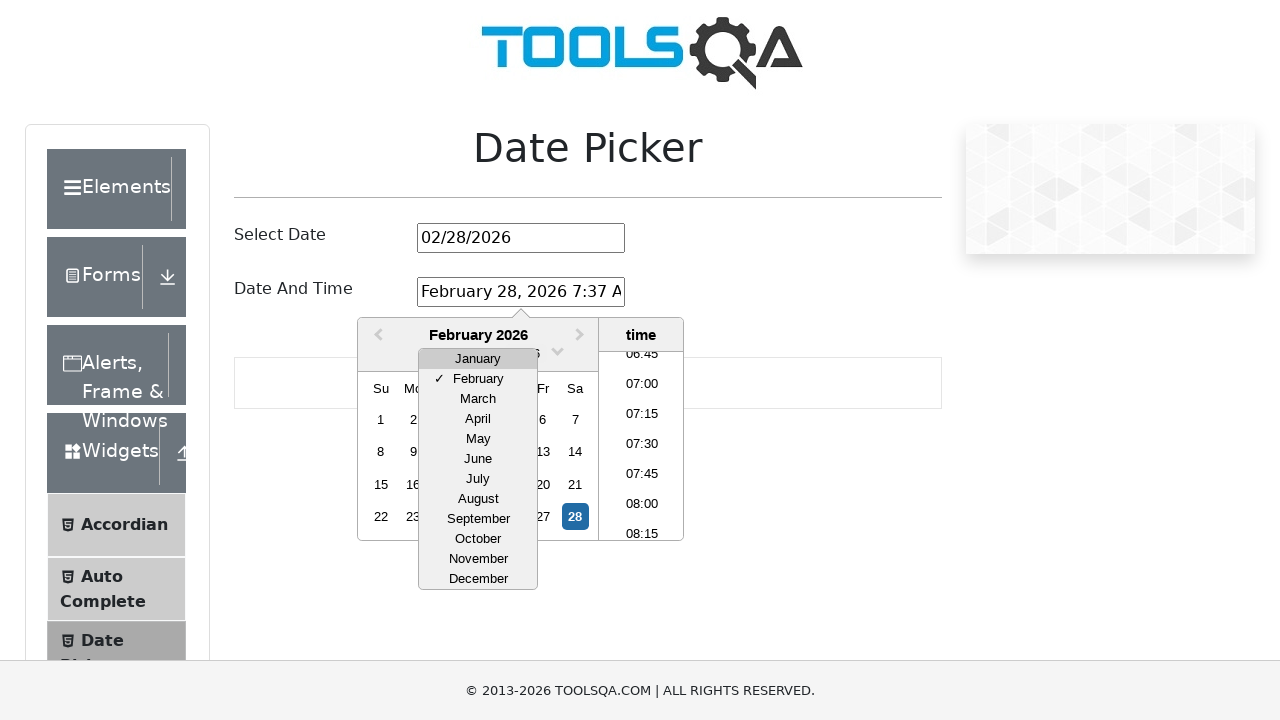

Selected January from month dropdown at (478, 359) on .react-datepicker__month-option:nth-child(1)
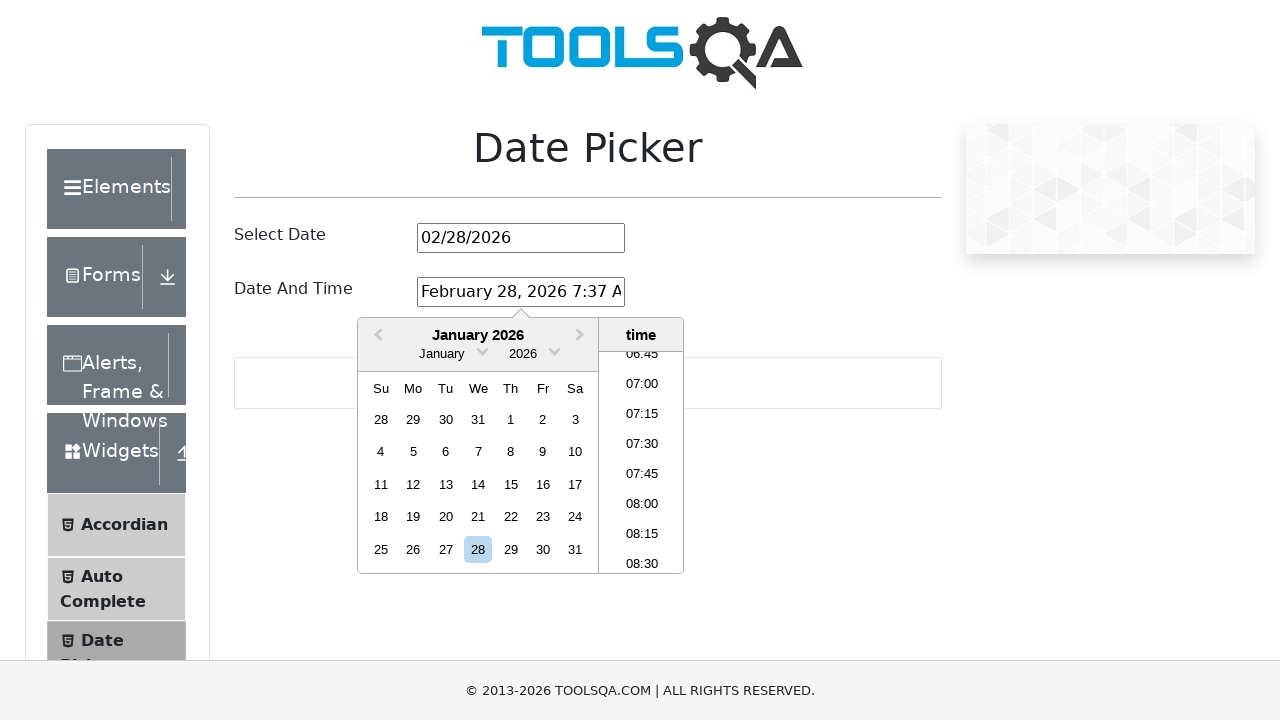

Clicked year selector dropdown arrow at (555, 350) on .react-datepicker__year-read-view--down-arrow
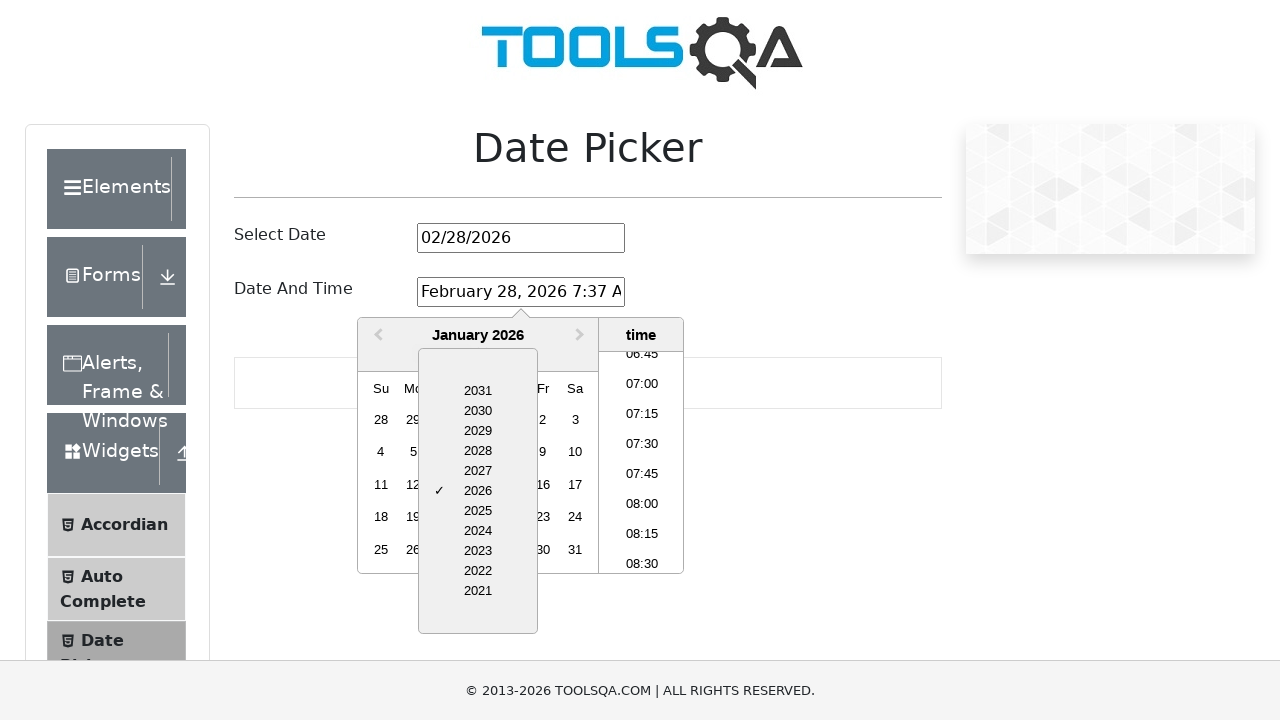

Scrolled down in year selector
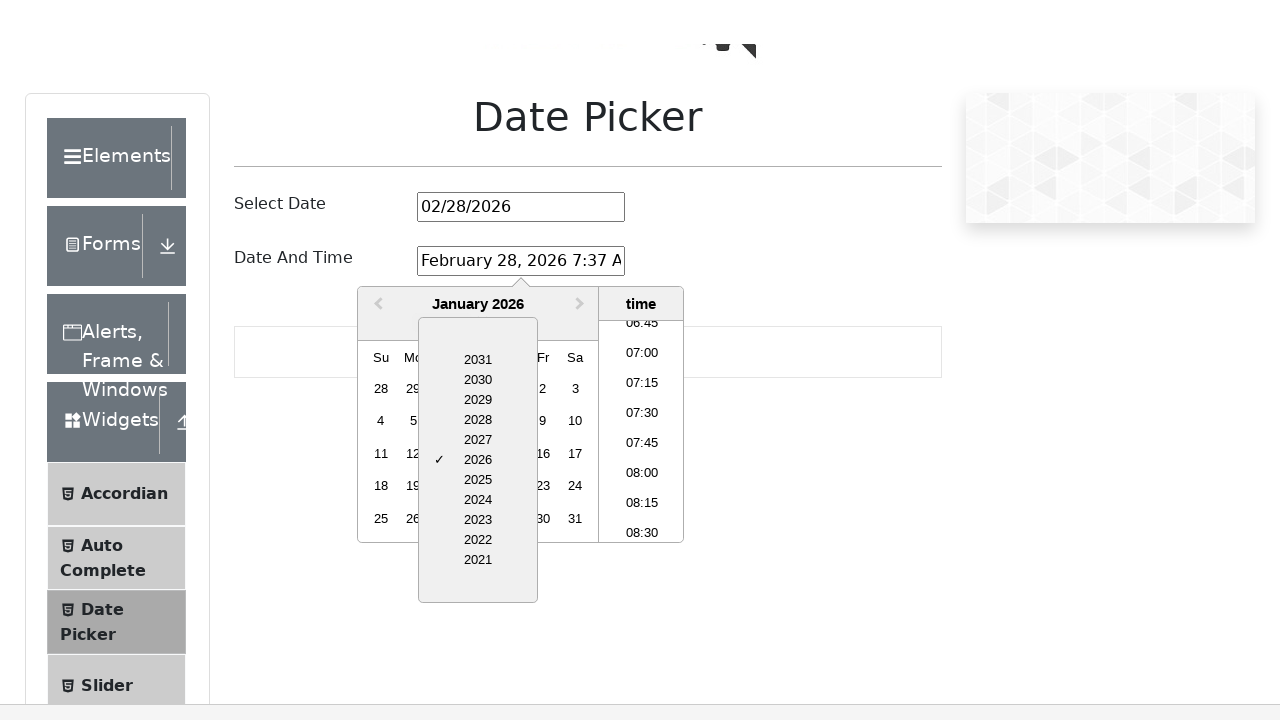

Scrolled year option down (iteration 1/27) at (478, 367) on .react-datepicker__year-option:nth-child(13)
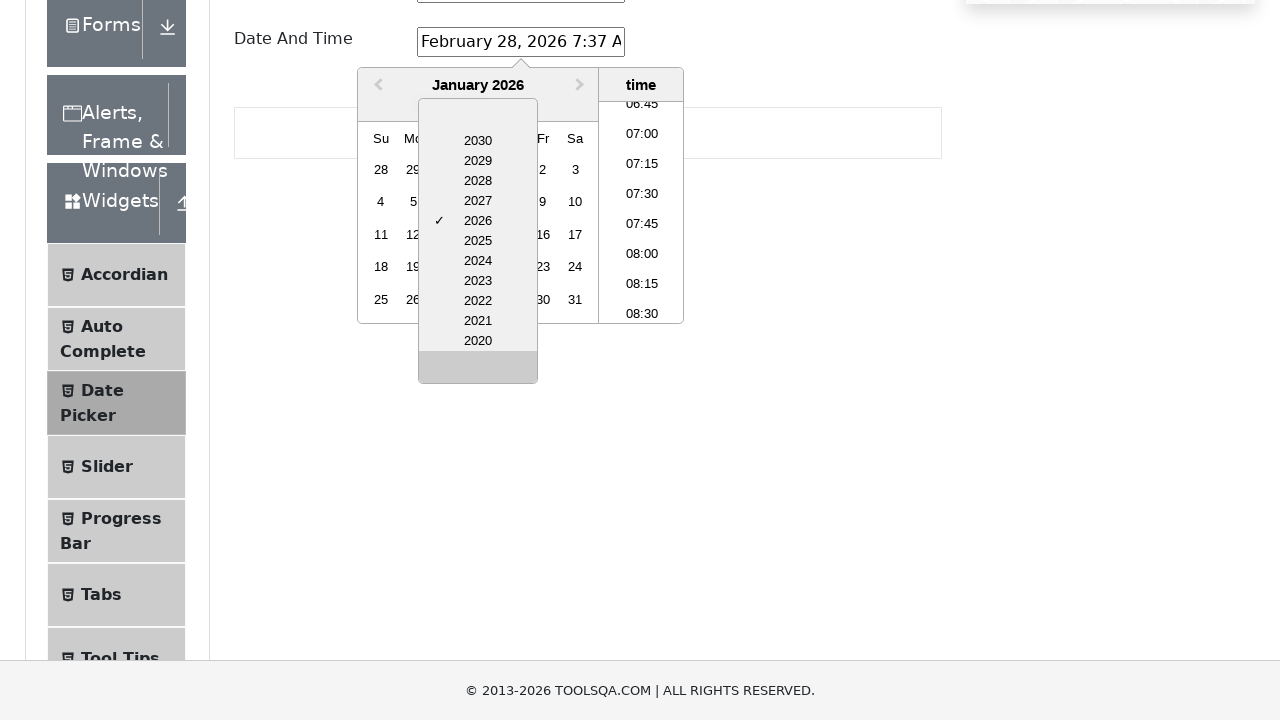

Scrolled year option down (iteration 2/27) at (478, 367) on .react-datepicker__year-option:nth-child(13)
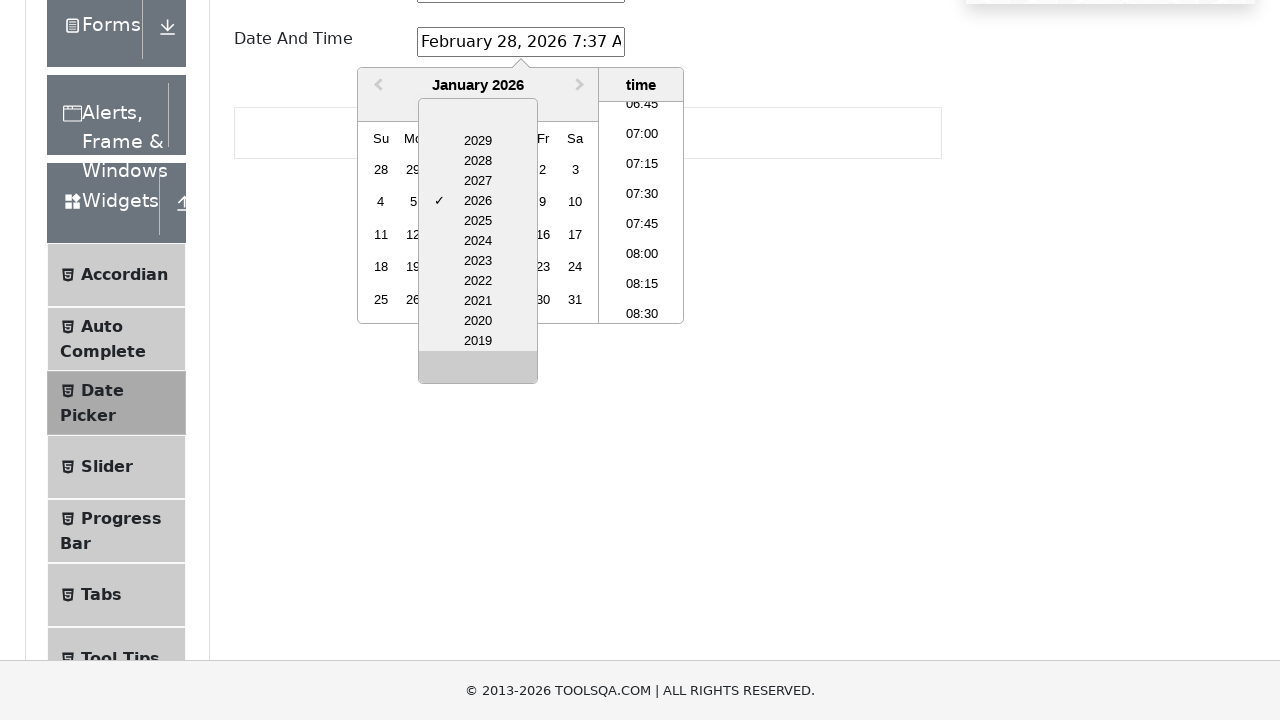

Scrolled year option down (iteration 3/27) at (478, 367) on .react-datepicker__year-option:nth-child(13)
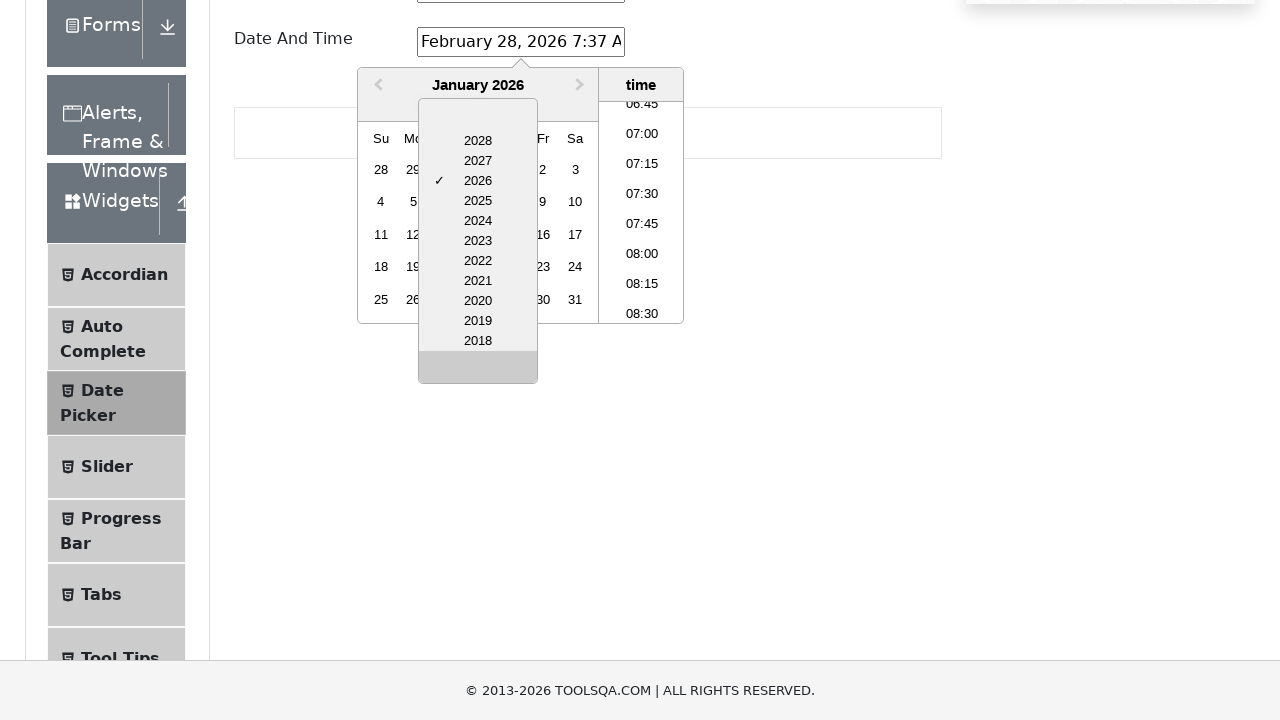

Scrolled year option down (iteration 4/27) at (478, 367) on .react-datepicker__year-option:nth-child(13)
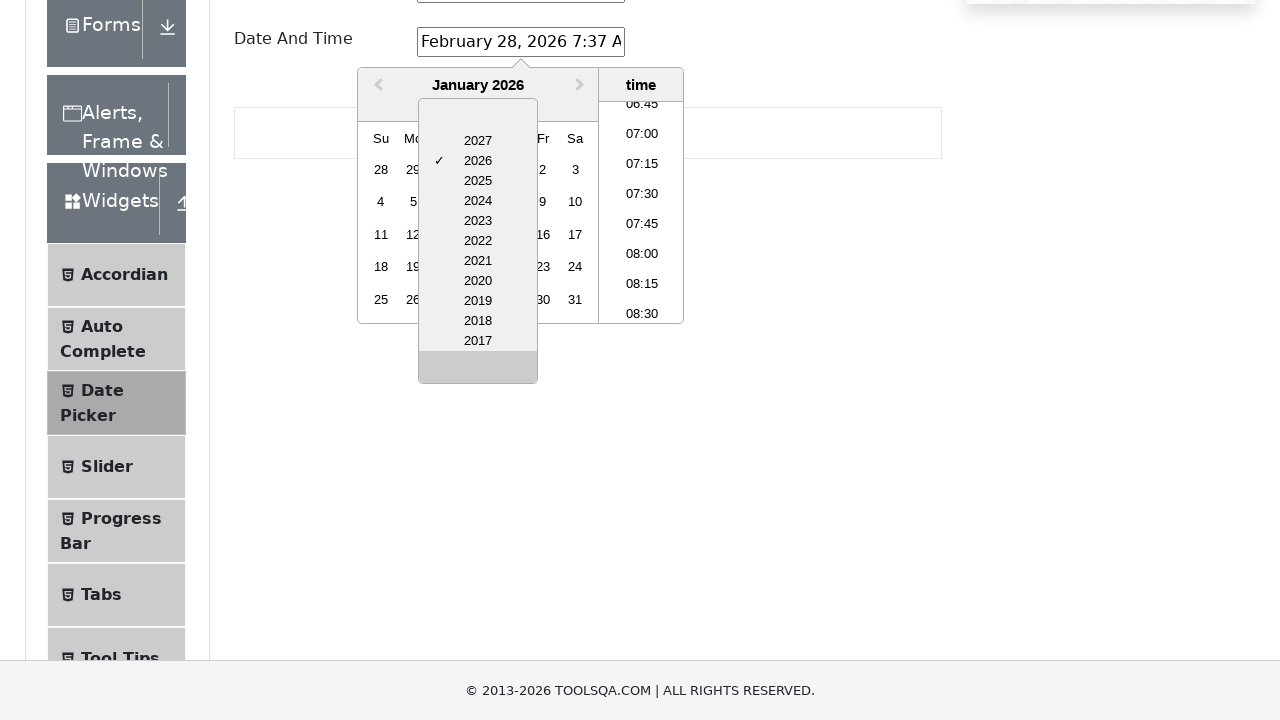

Scrolled year option down (iteration 5/27) at (478, 367) on .react-datepicker__year-option:nth-child(13)
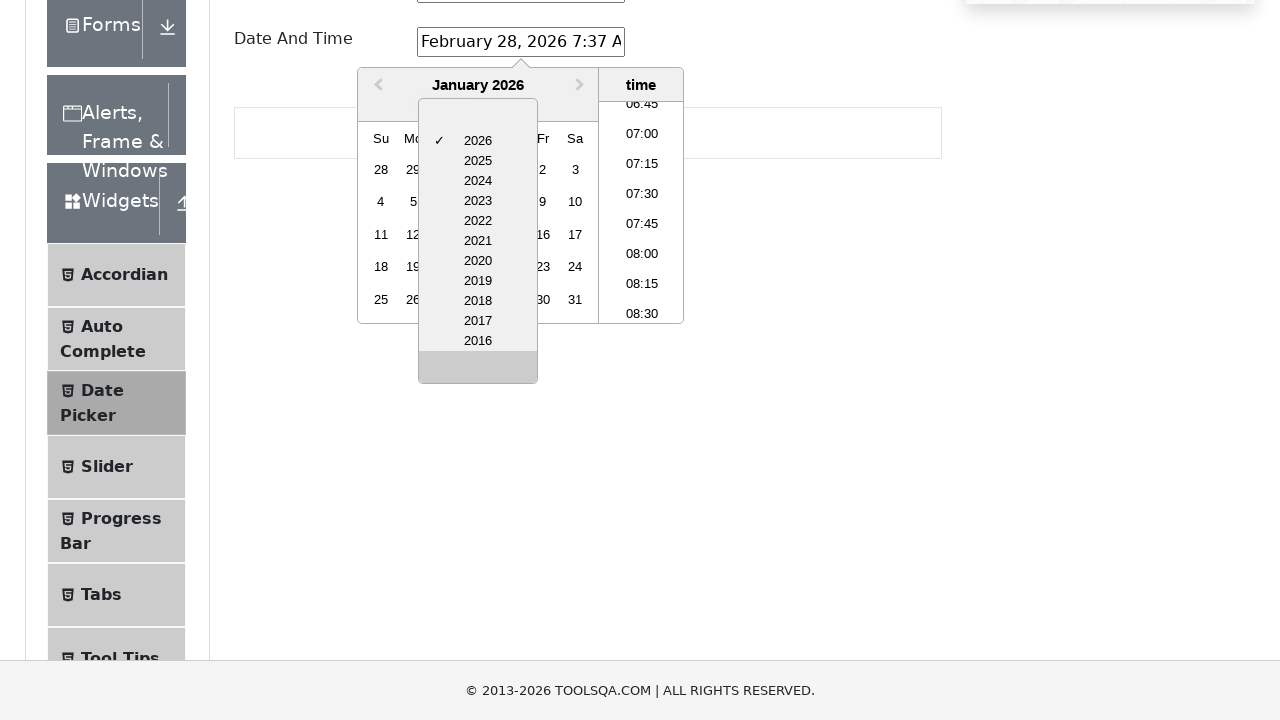

Scrolled year option down (iteration 6/27) at (478, 367) on .react-datepicker__year-option:nth-child(13)
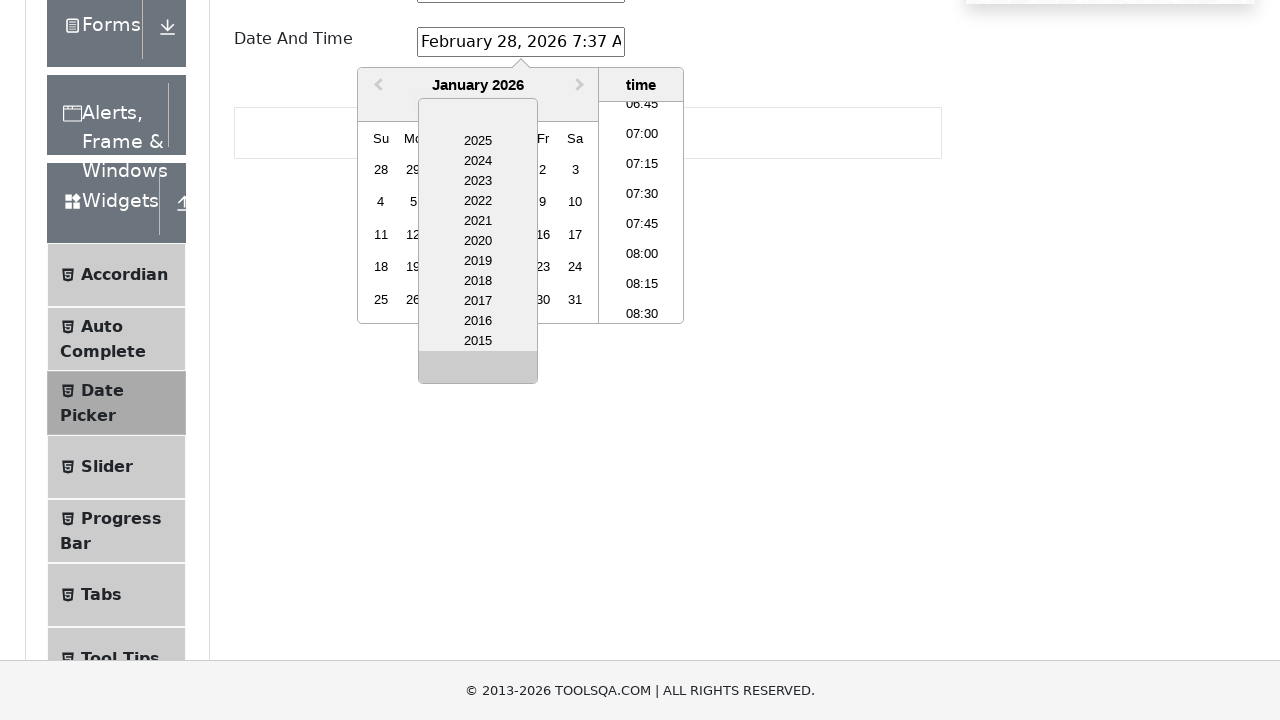

Scrolled year option down (iteration 7/27) at (478, 367) on .react-datepicker__year-option:nth-child(13)
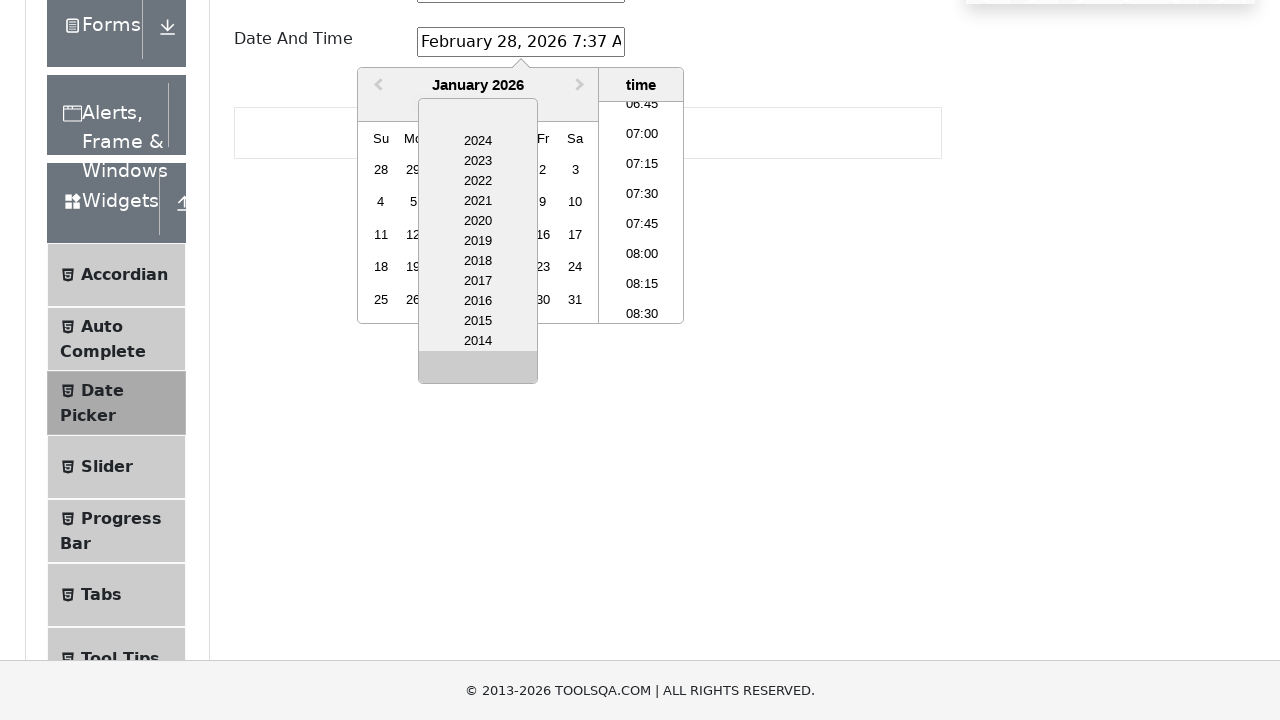

Scrolled year option down (iteration 8/27) at (478, 367) on .react-datepicker__year-option:nth-child(13)
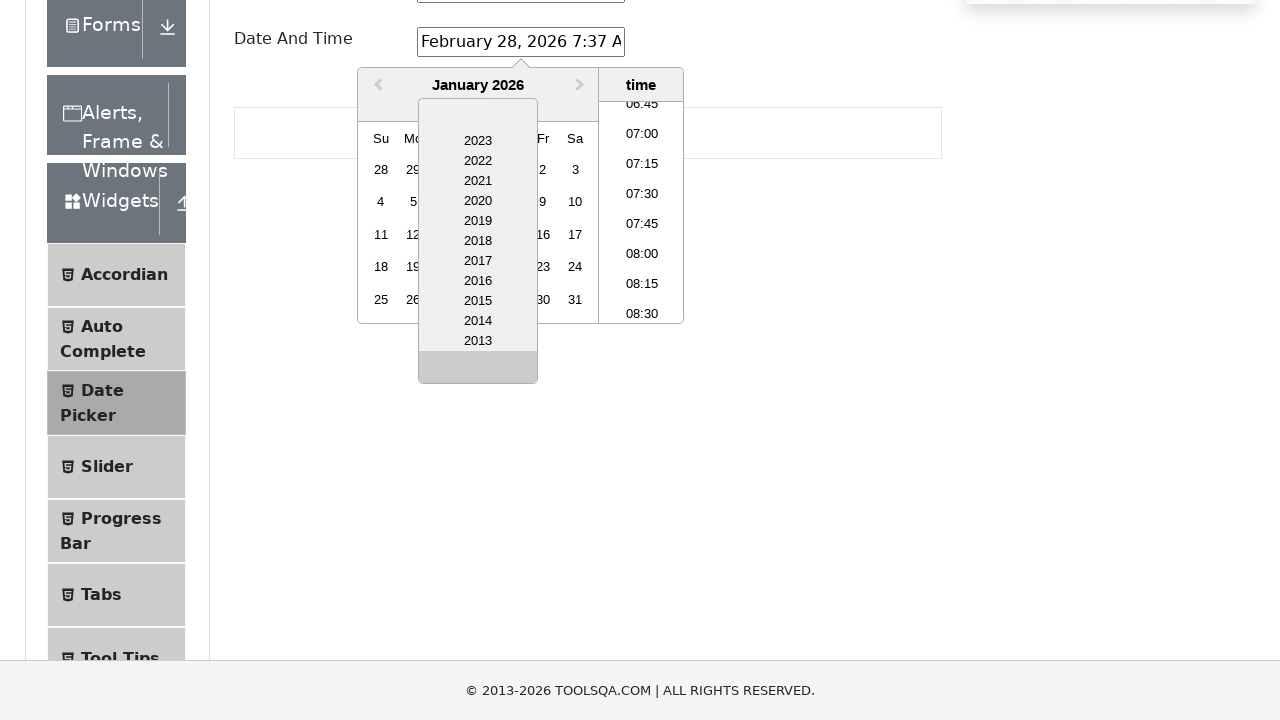

Scrolled year option down (iteration 9/27) at (478, 367) on .react-datepicker__year-option:nth-child(13)
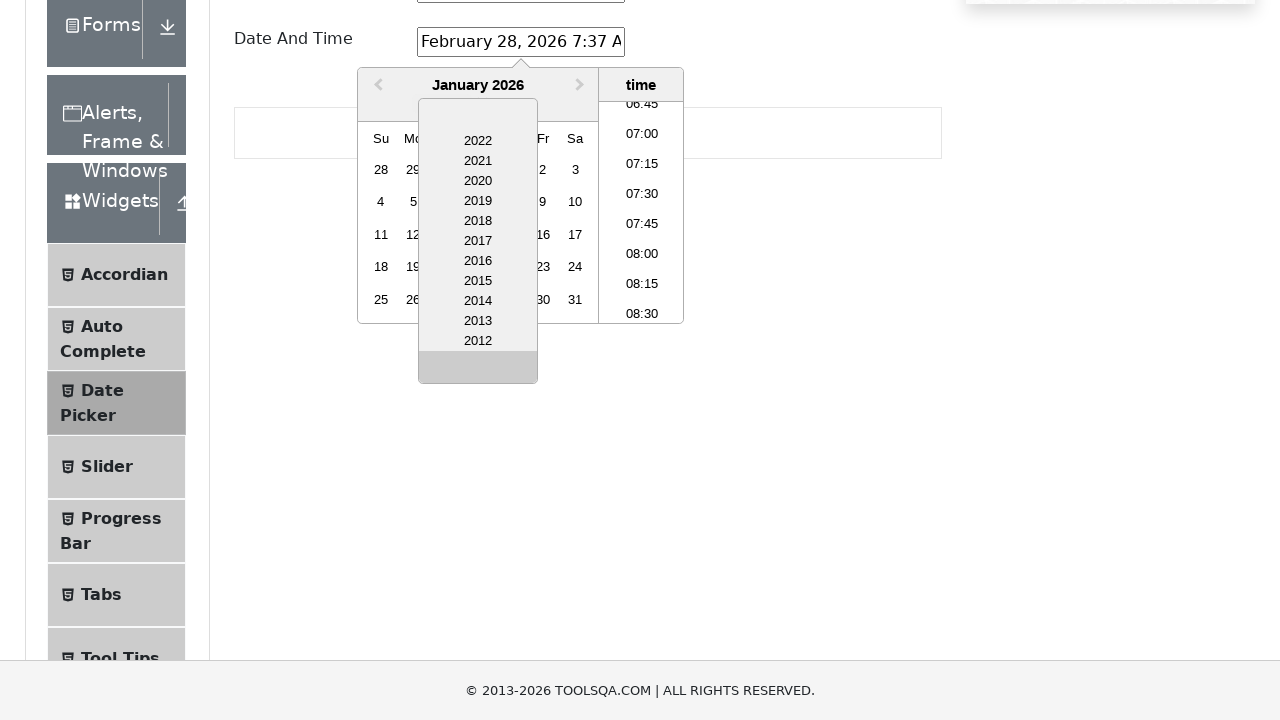

Scrolled year option down (iteration 10/27) at (478, 367) on .react-datepicker__year-option:nth-child(13)
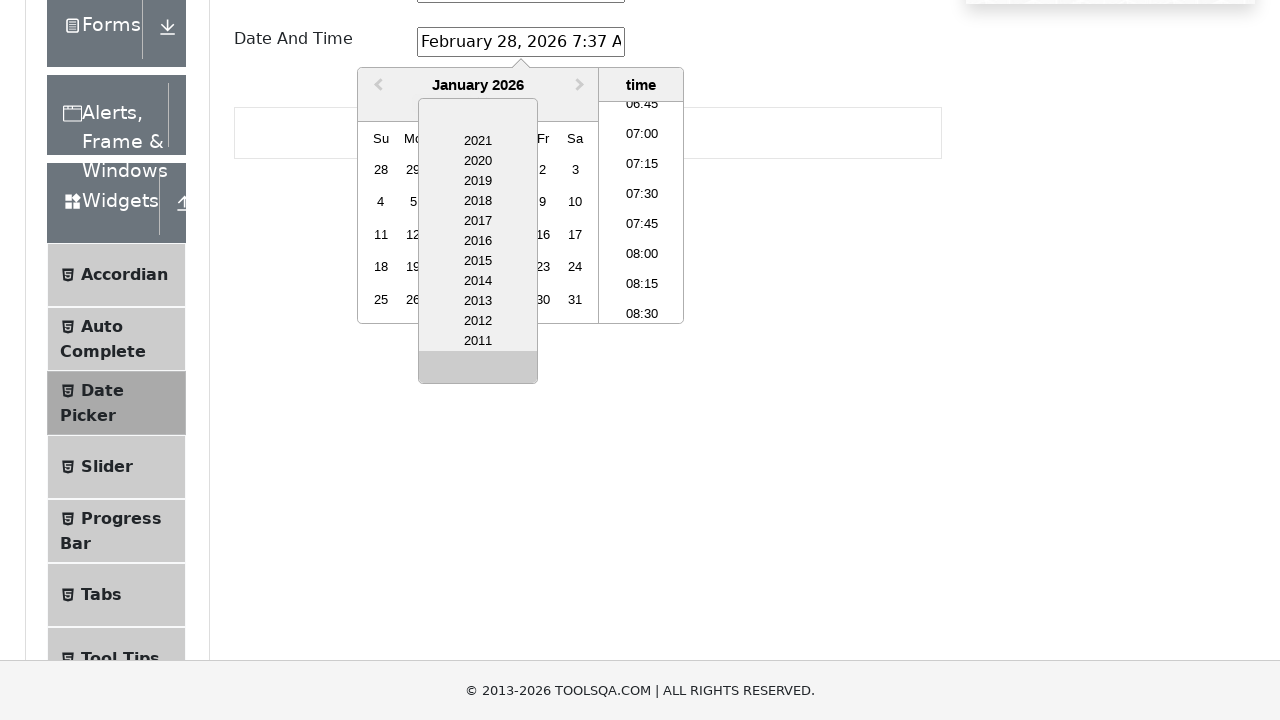

Scrolled year option down (iteration 11/27) at (478, 367) on .react-datepicker__year-option:nth-child(13)
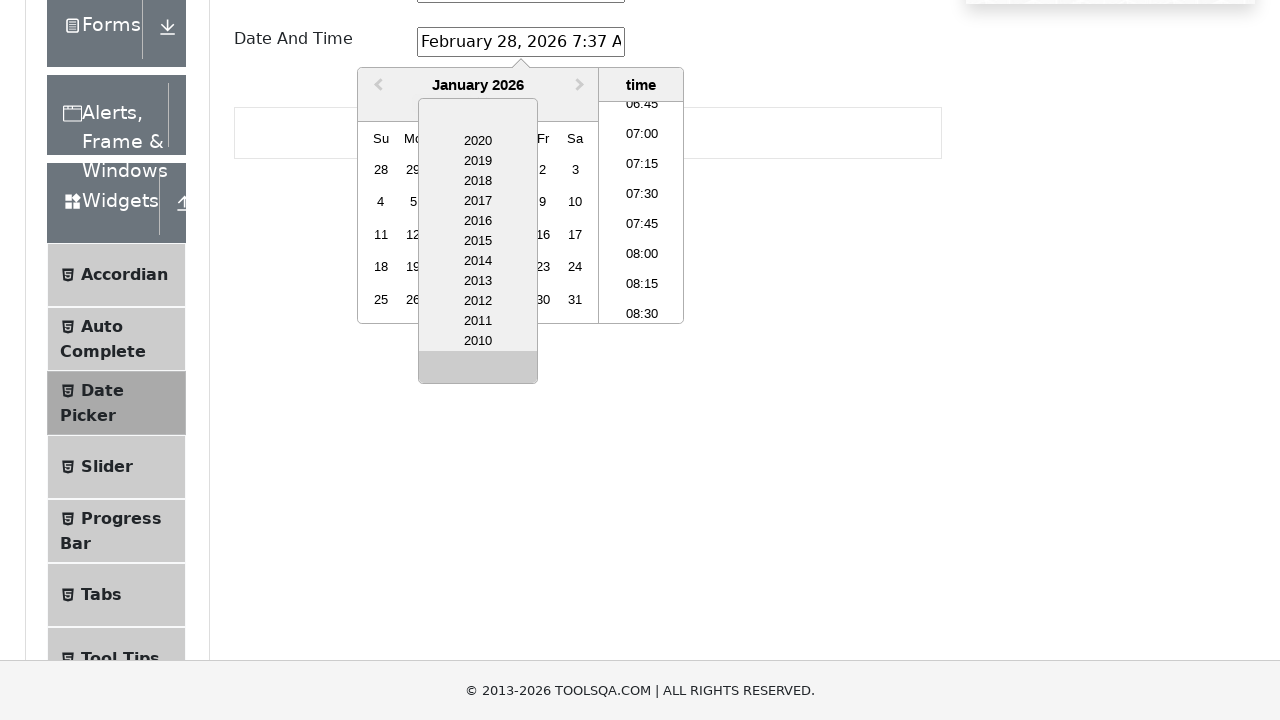

Scrolled year option down (iteration 12/27) at (478, 367) on .react-datepicker__year-option:nth-child(13)
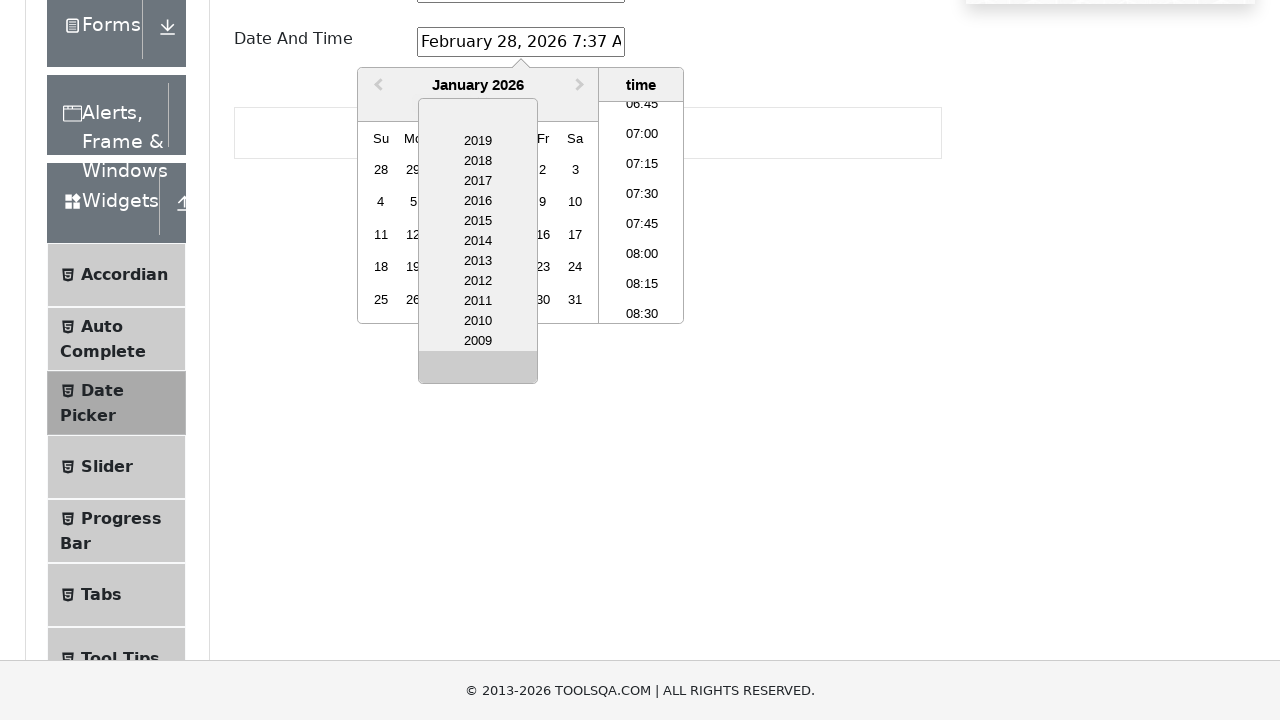

Scrolled year option down (iteration 13/27) at (478, 367) on .react-datepicker__year-option:nth-child(13)
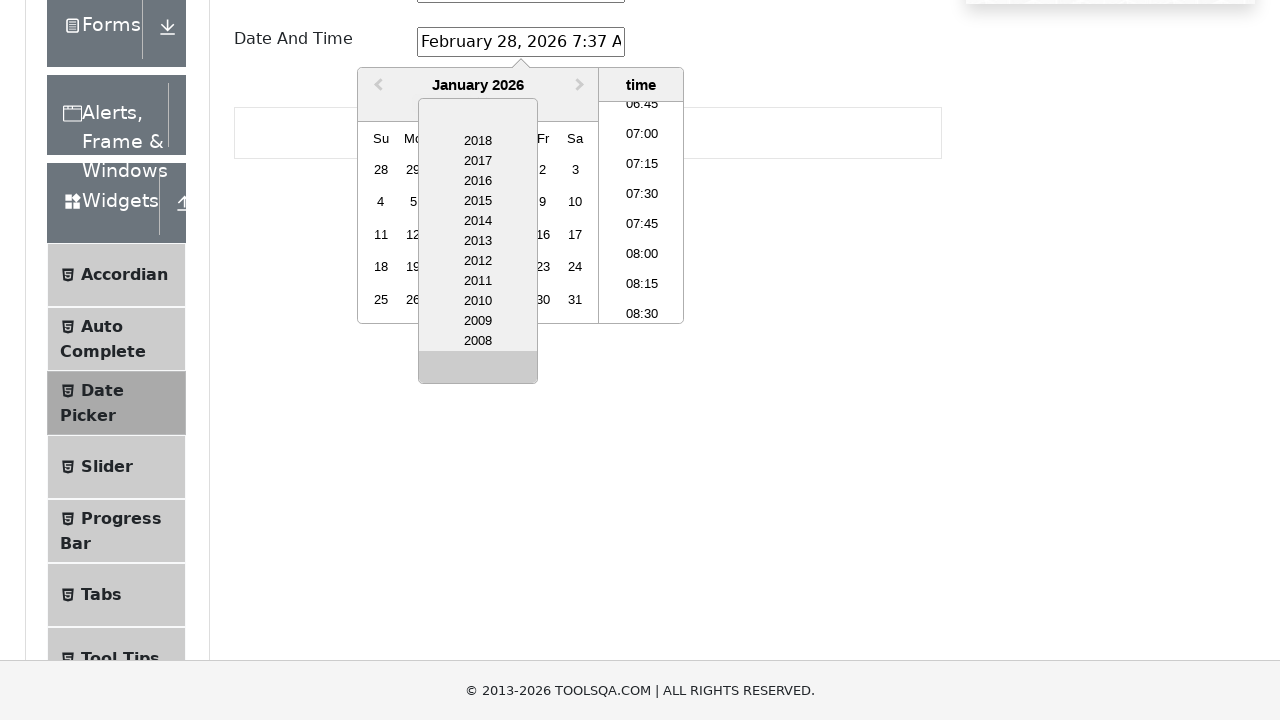

Scrolled year option down (iteration 14/27) at (478, 367) on .react-datepicker__year-option:nth-child(13)
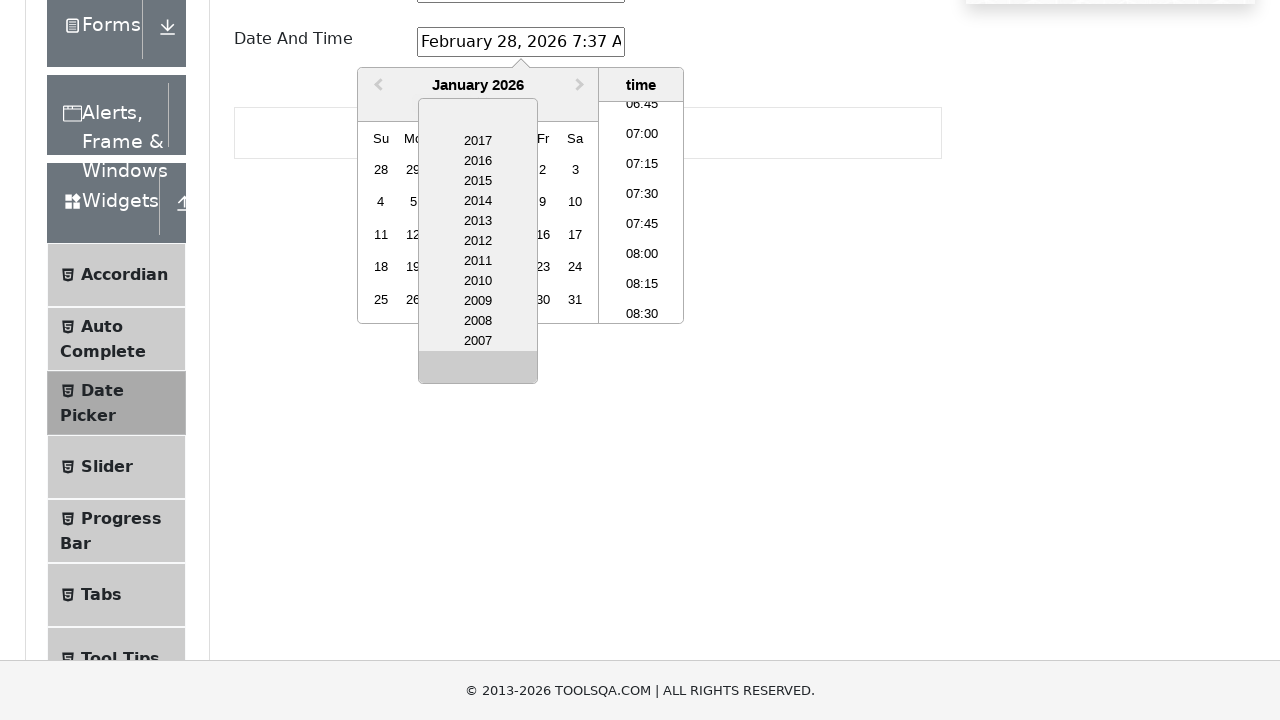

Scrolled year option down (iteration 15/27) at (478, 367) on .react-datepicker__year-option:nth-child(13)
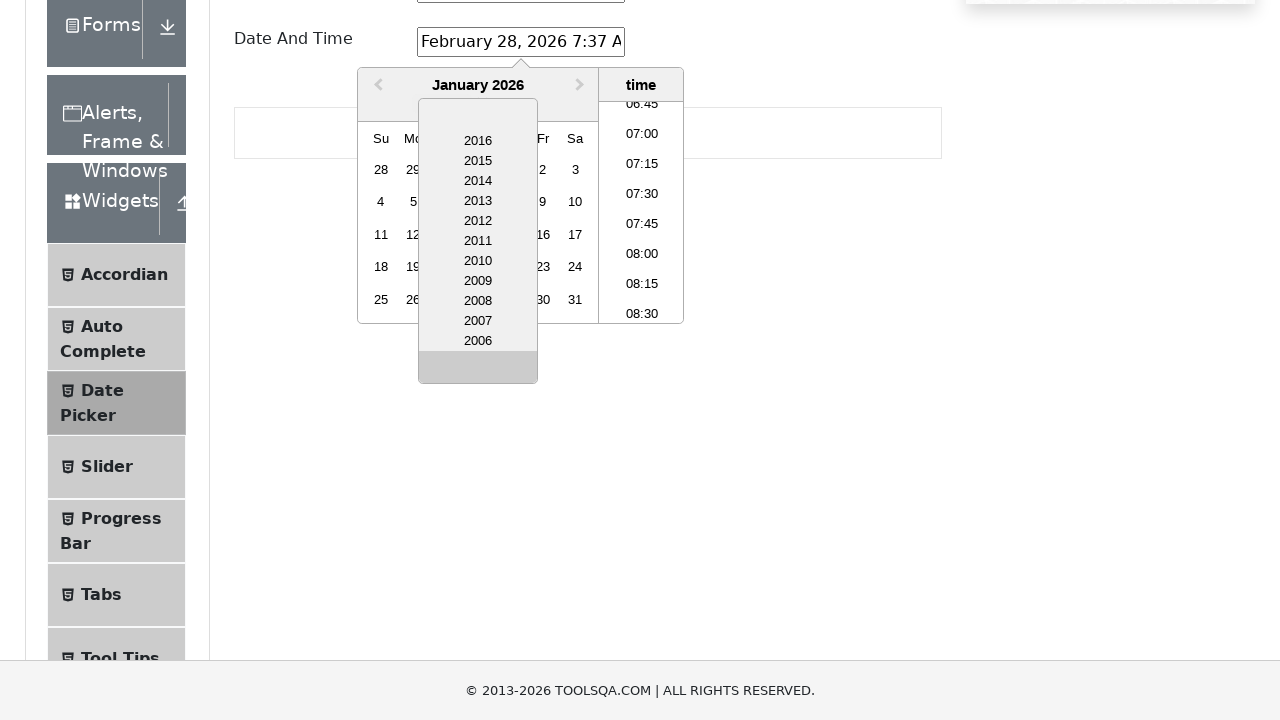

Scrolled year option down (iteration 16/27) at (478, 367) on .react-datepicker__year-option:nth-child(13)
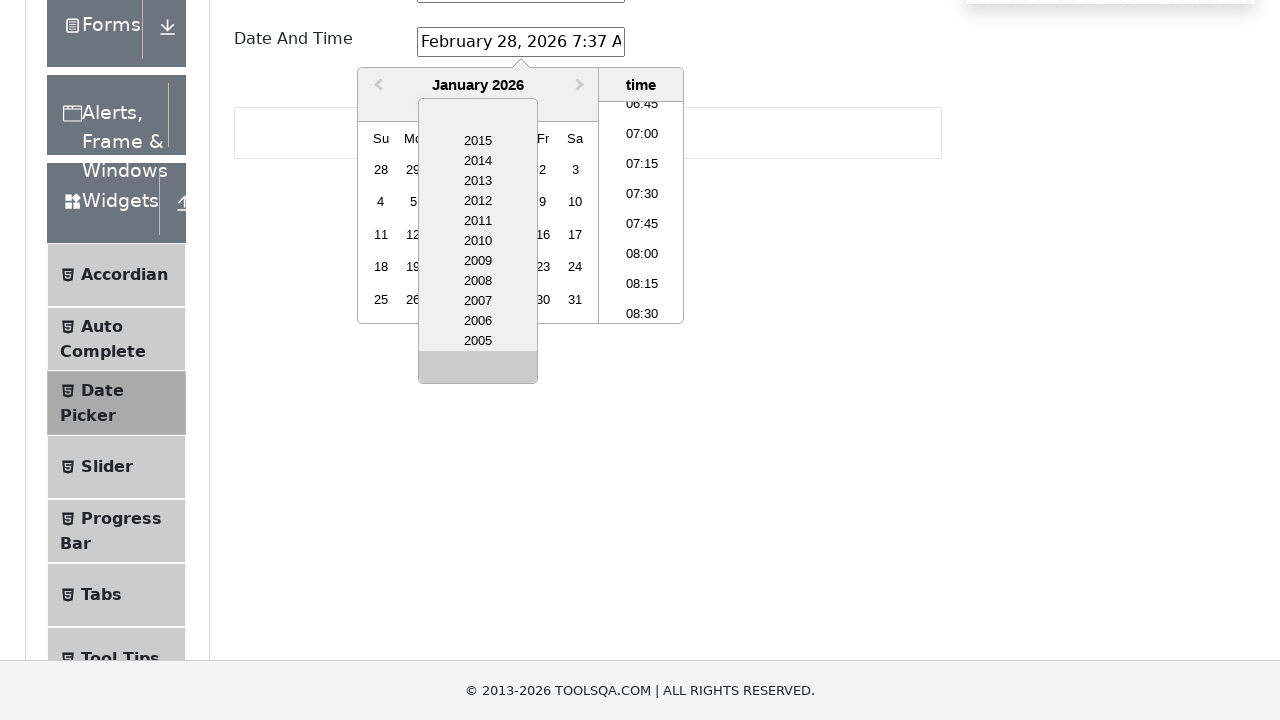

Scrolled year option down (iteration 17/27) at (478, 367) on .react-datepicker__year-option:nth-child(13)
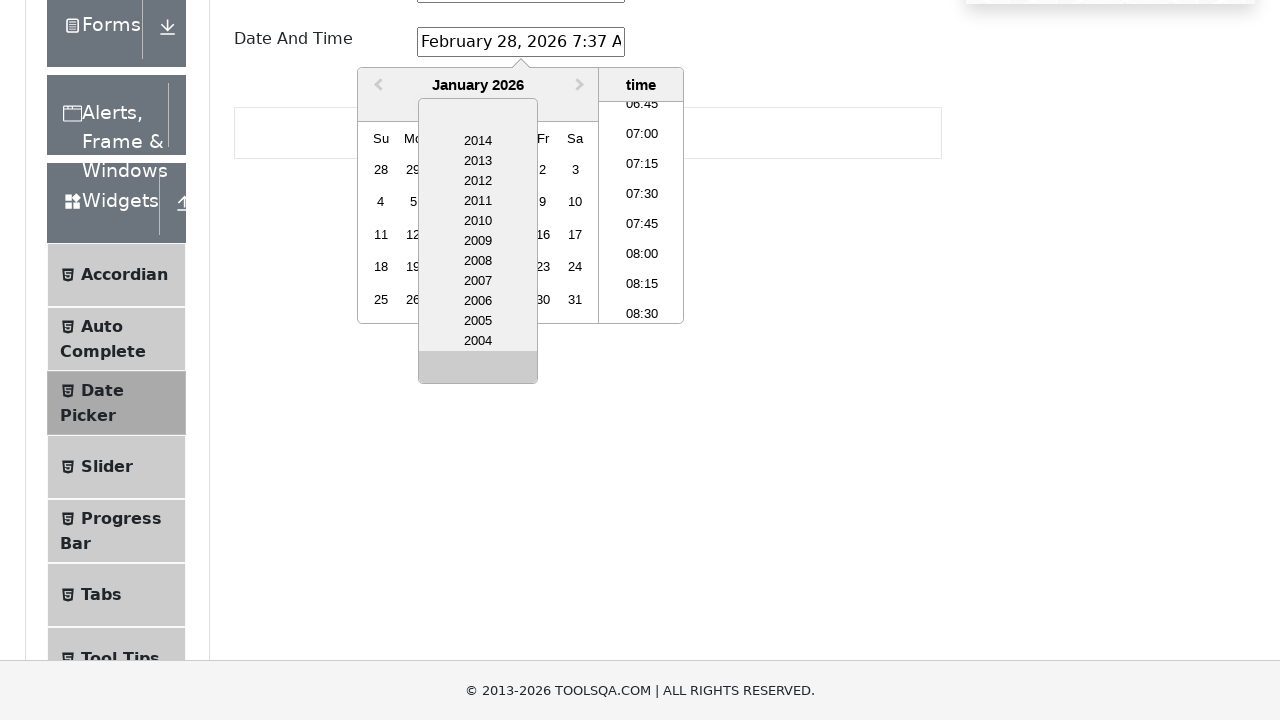

Scrolled year option down (iteration 18/27) at (478, 367) on .react-datepicker__year-option:nth-child(13)
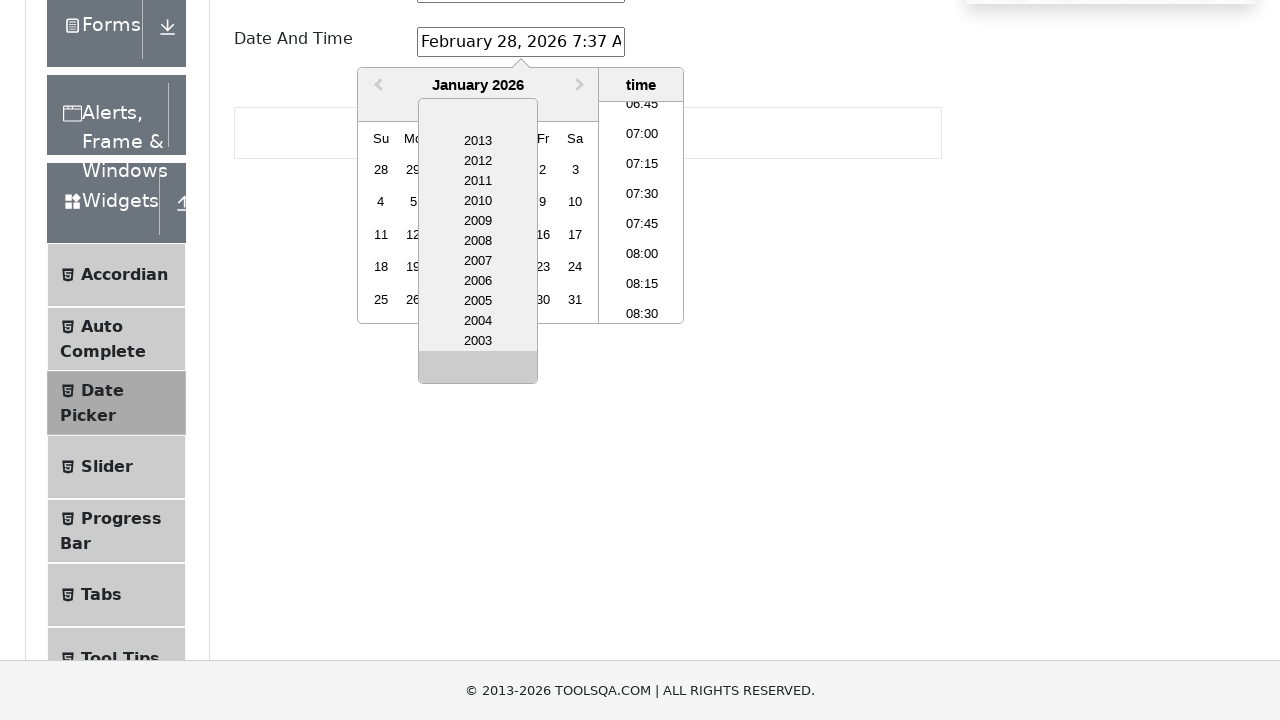

Scrolled year option down (iteration 19/27) at (478, 367) on .react-datepicker__year-option:nth-child(13)
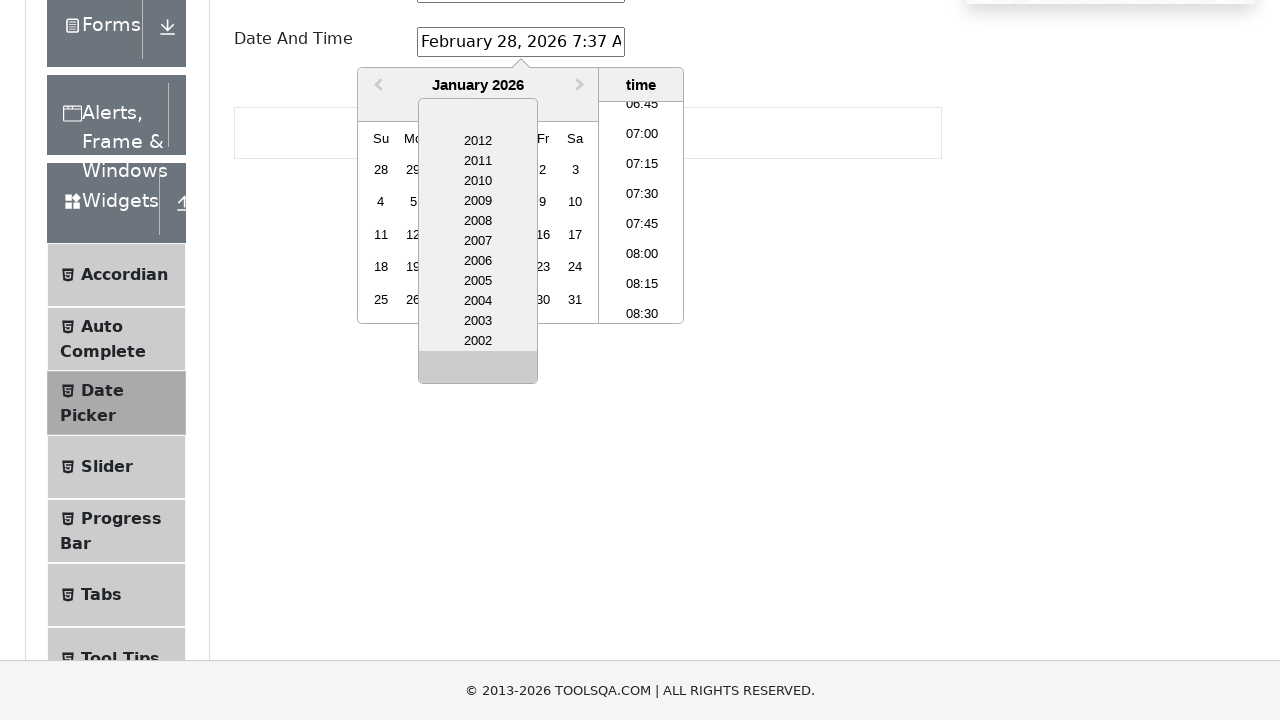

Scrolled year option down (iteration 20/27) at (478, 367) on .react-datepicker__year-option:nth-child(13)
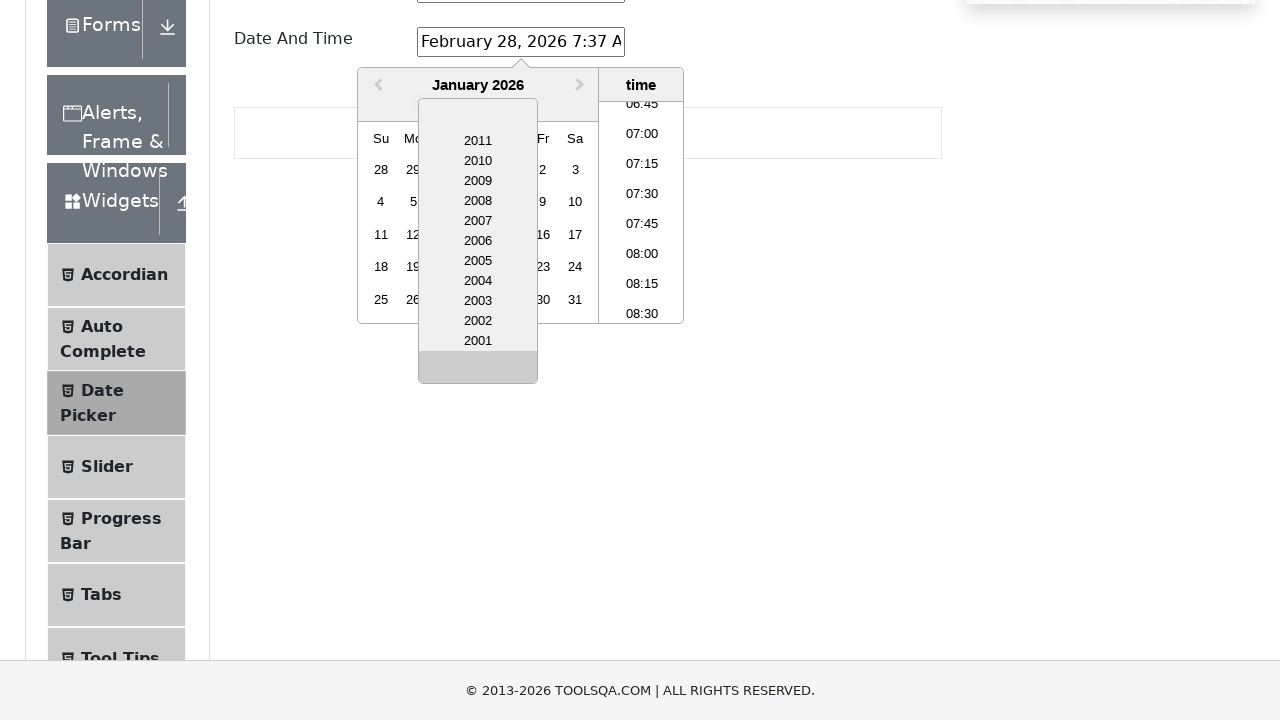

Scrolled year option down (iteration 21/27) at (478, 367) on .react-datepicker__year-option:nth-child(13)
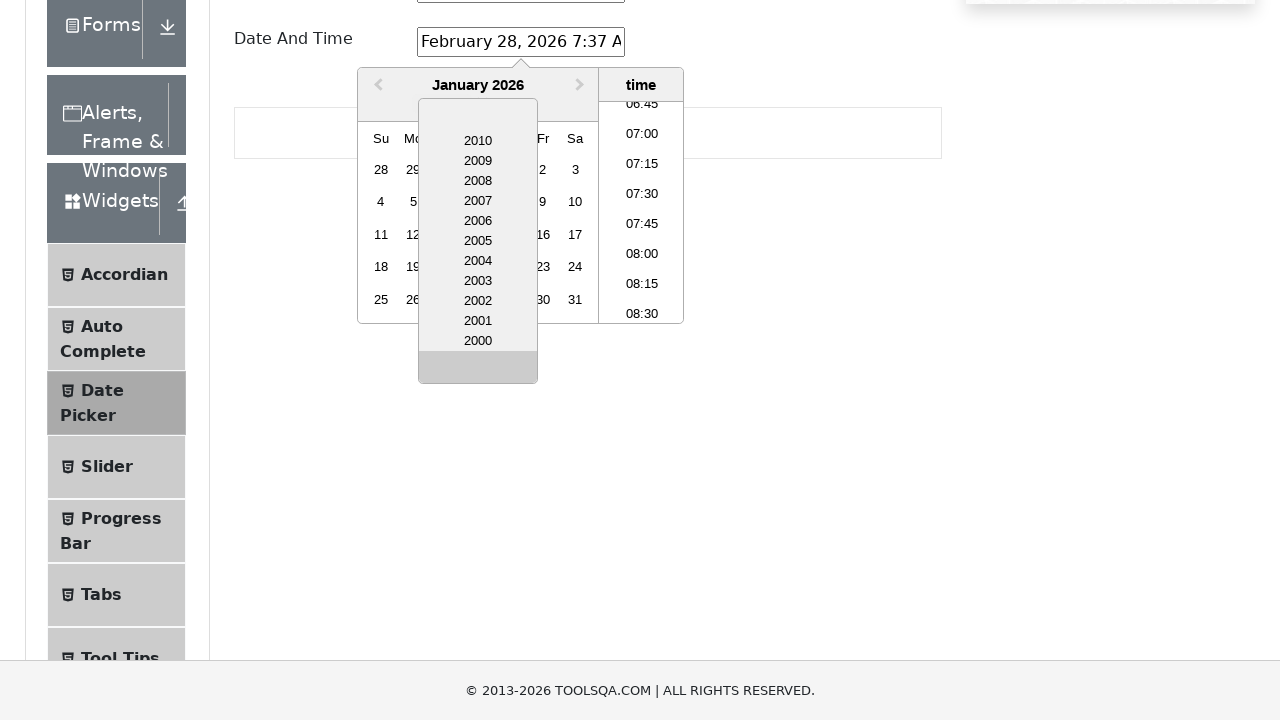

Scrolled year option down (iteration 22/27) at (478, 367) on .react-datepicker__year-option:nth-child(13)
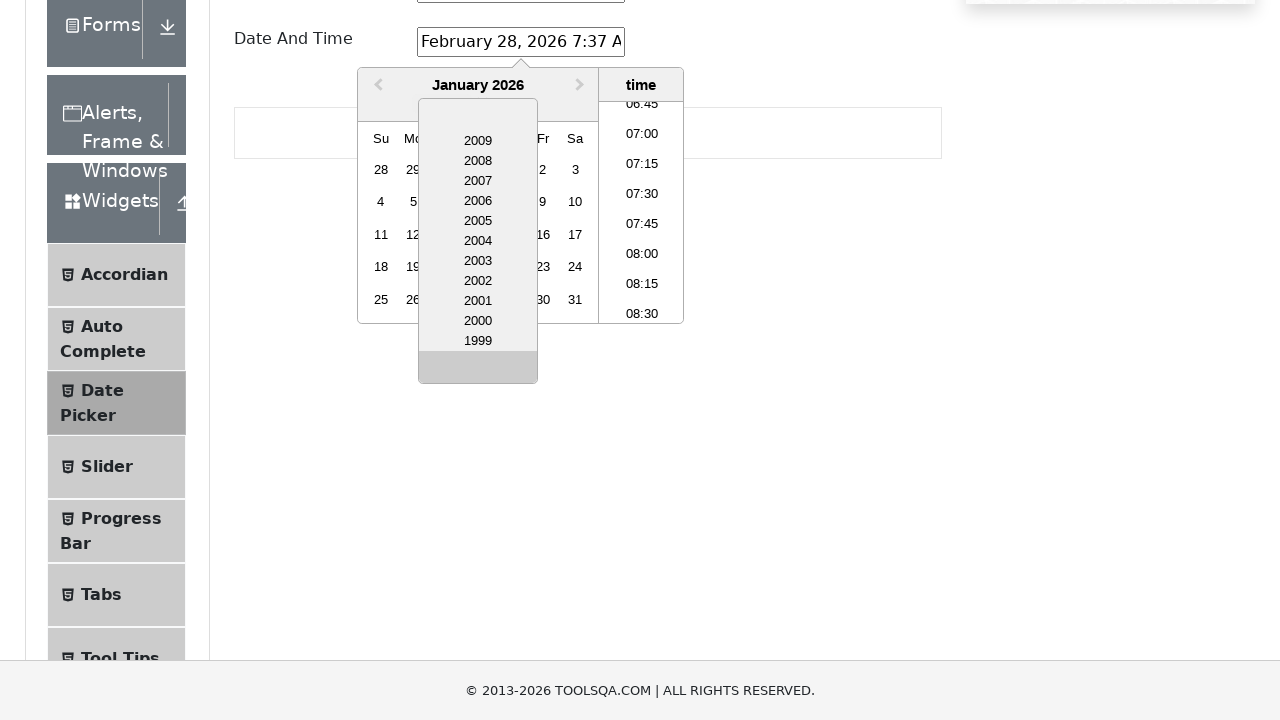

Scrolled year option down (iteration 23/27) at (478, 367) on .react-datepicker__year-option:nth-child(13)
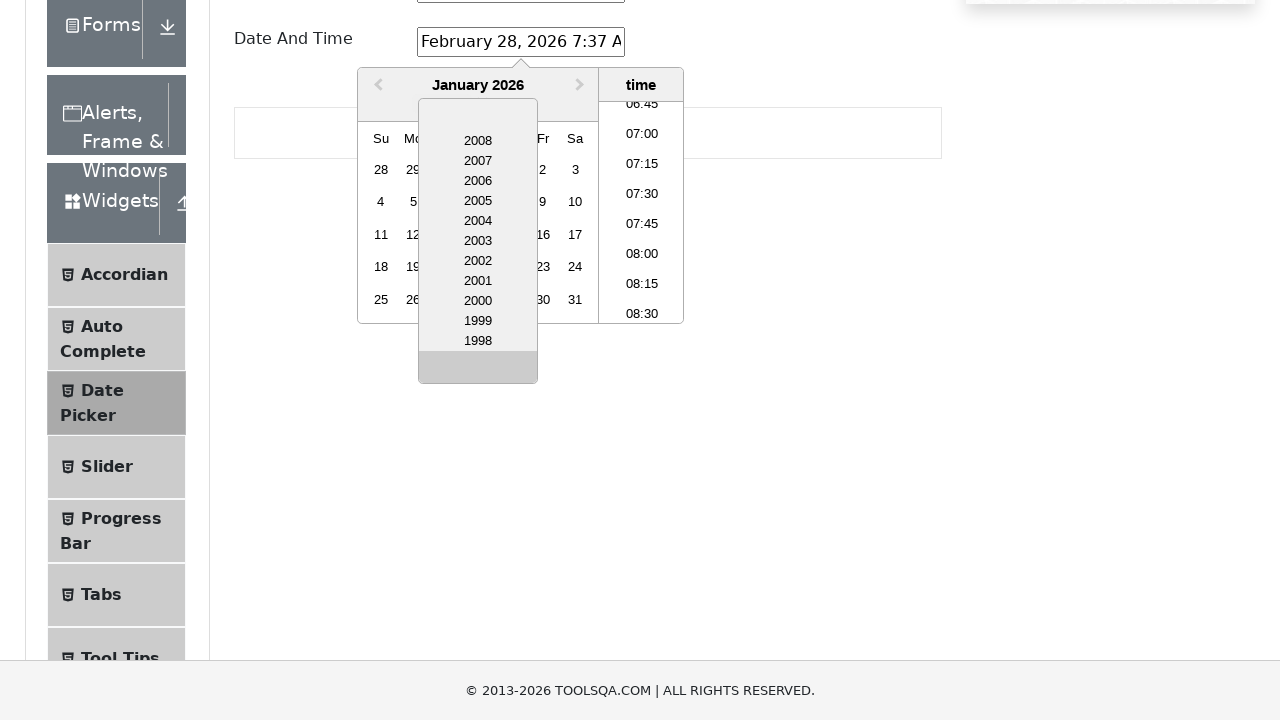

Scrolled year option down (iteration 24/27) at (478, 367) on .react-datepicker__year-option:nth-child(13)
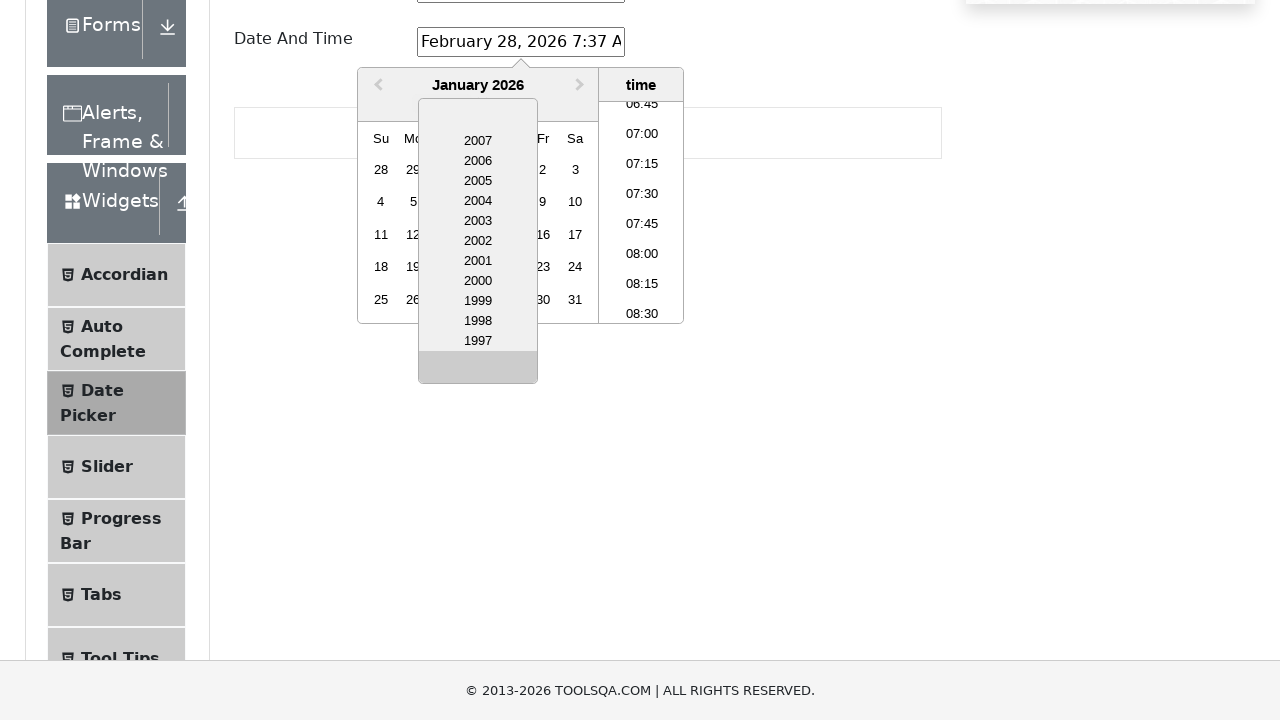

Scrolled year option down (iteration 25/27) at (478, 367) on .react-datepicker__year-option:nth-child(13)
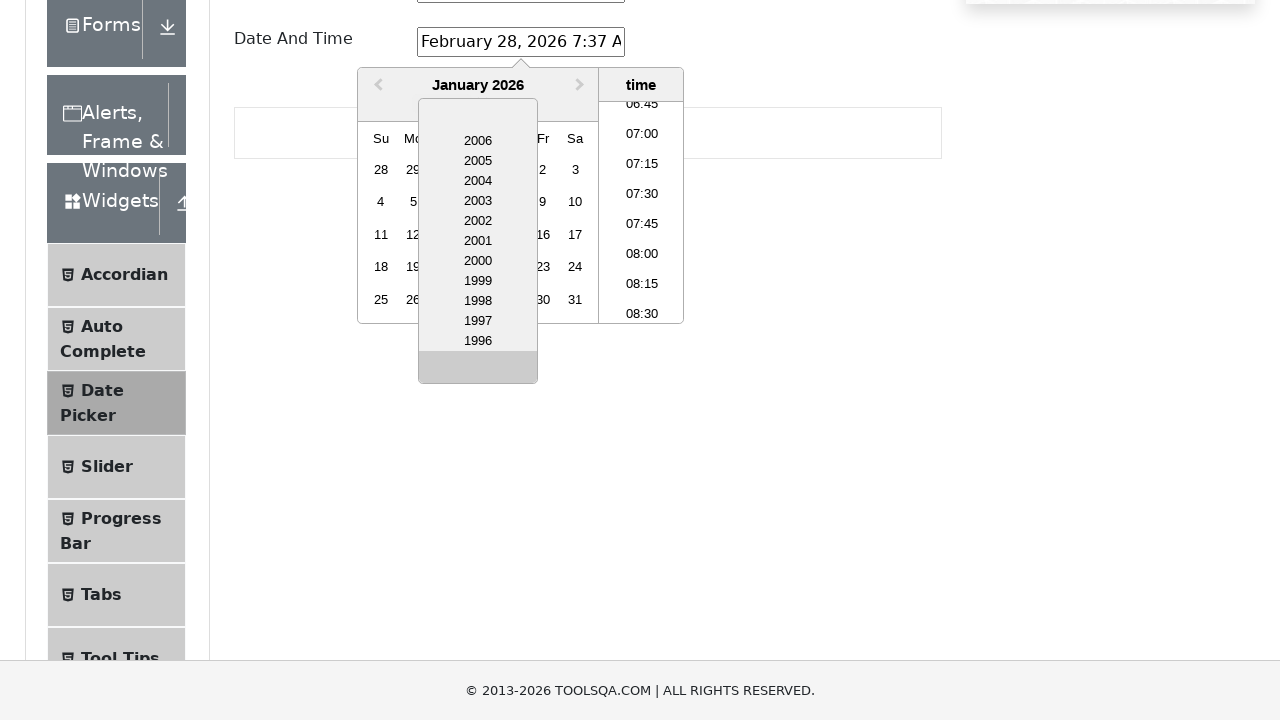

Scrolled year option down (iteration 26/27) at (478, 367) on .react-datepicker__year-option:nth-child(13)
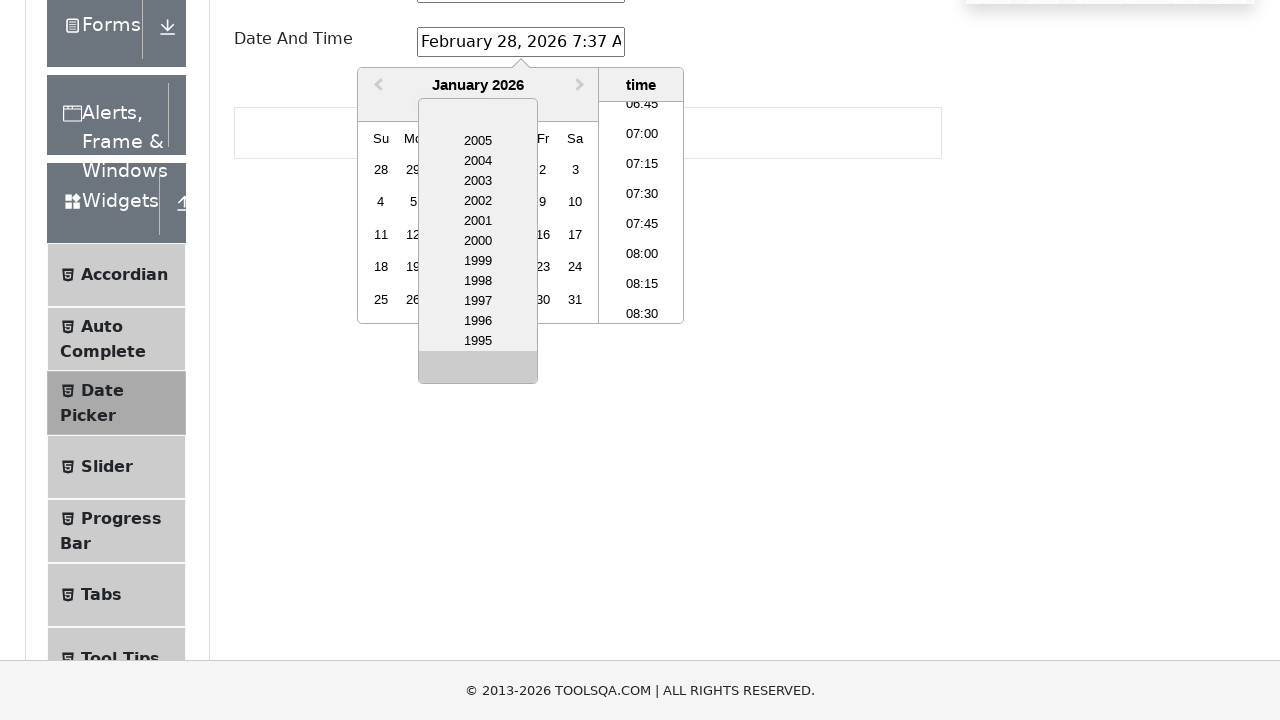

Scrolled year option down (iteration 27/27) at (478, 367) on .react-datepicker__year-option:nth-child(13)
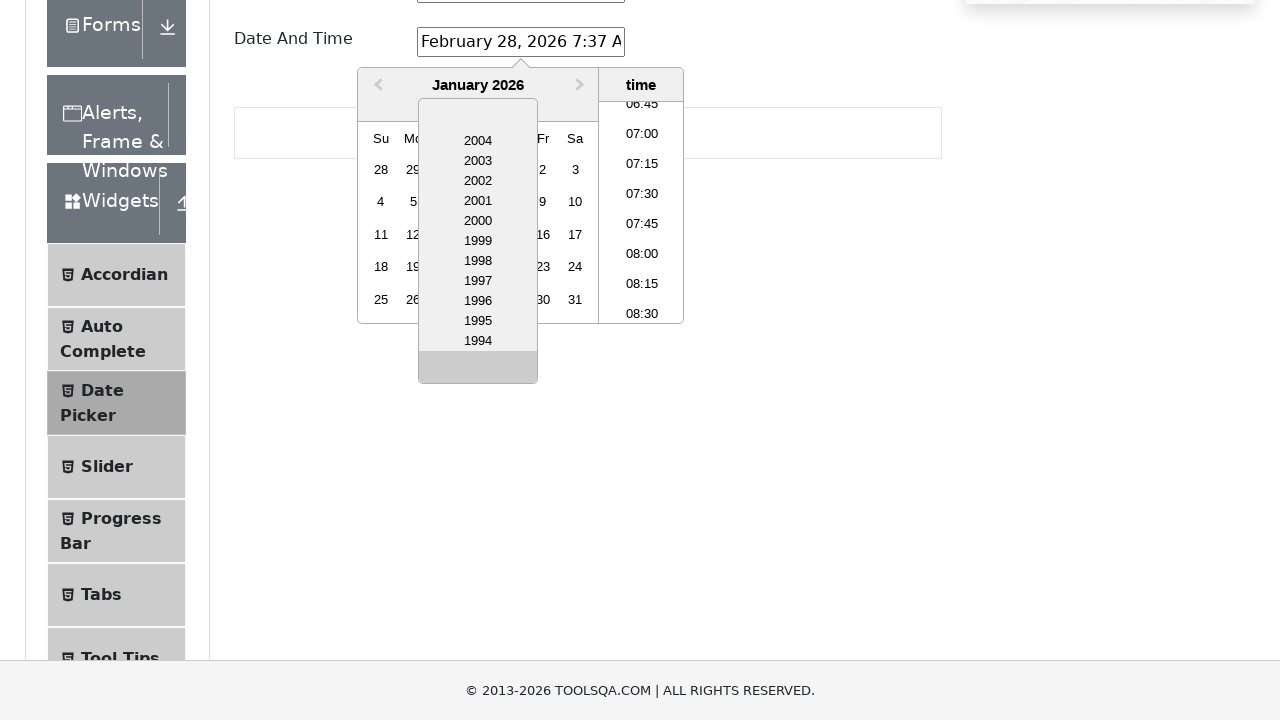

Selected year 1989 at (478, 341) on .react-datepicker__year-option:nth-child(12)
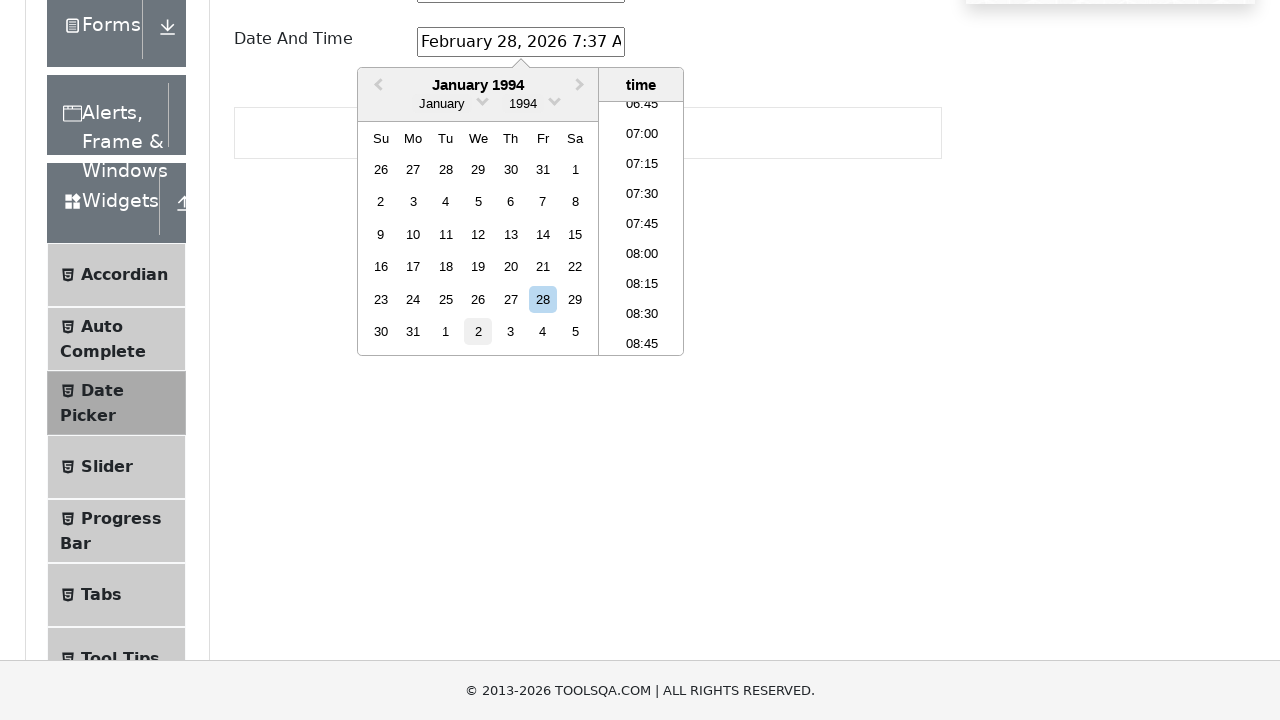

Selected day 7 at (543, 202) on .react-datepicker__day--007
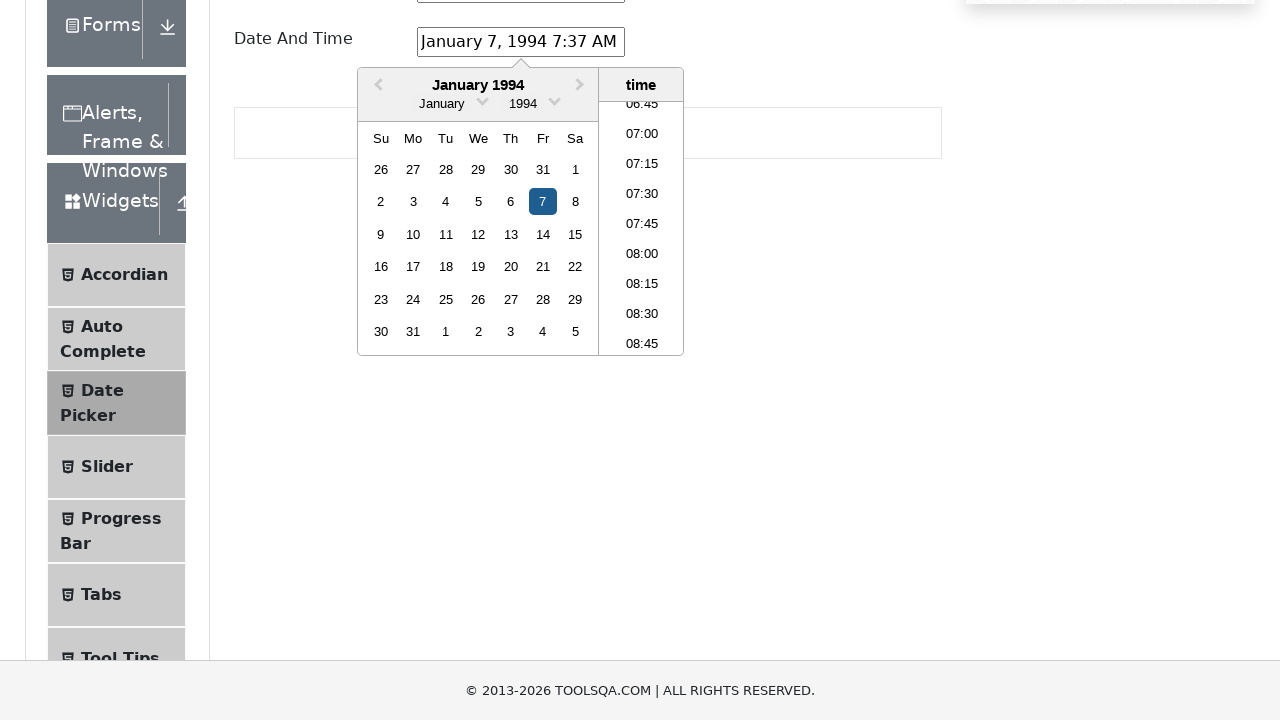

Selected time 2:15 AM at (642, 228) on .react-datepicker__time-list-item:nth-child(10)
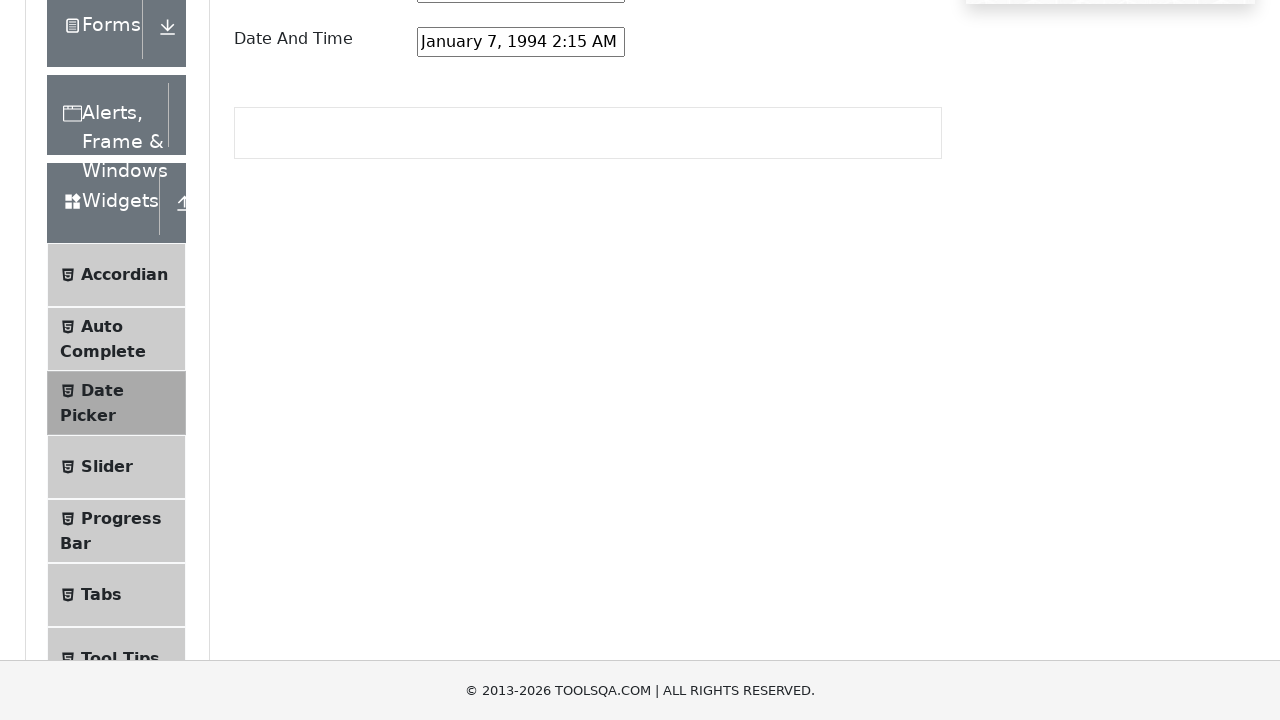

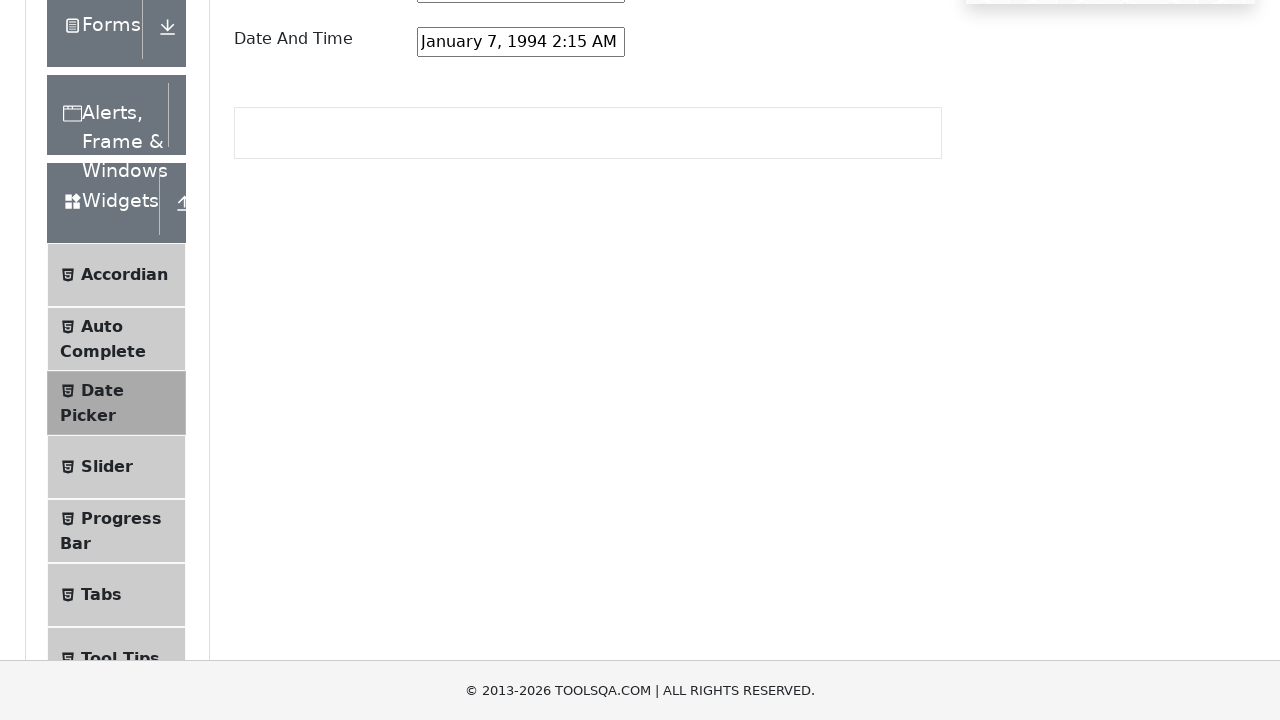